Tests hover functionality by hovering over an avatar image and verifying that additional user information (caption) becomes visible.

Starting URL: http://the-internet.herokuapp.com/hovers

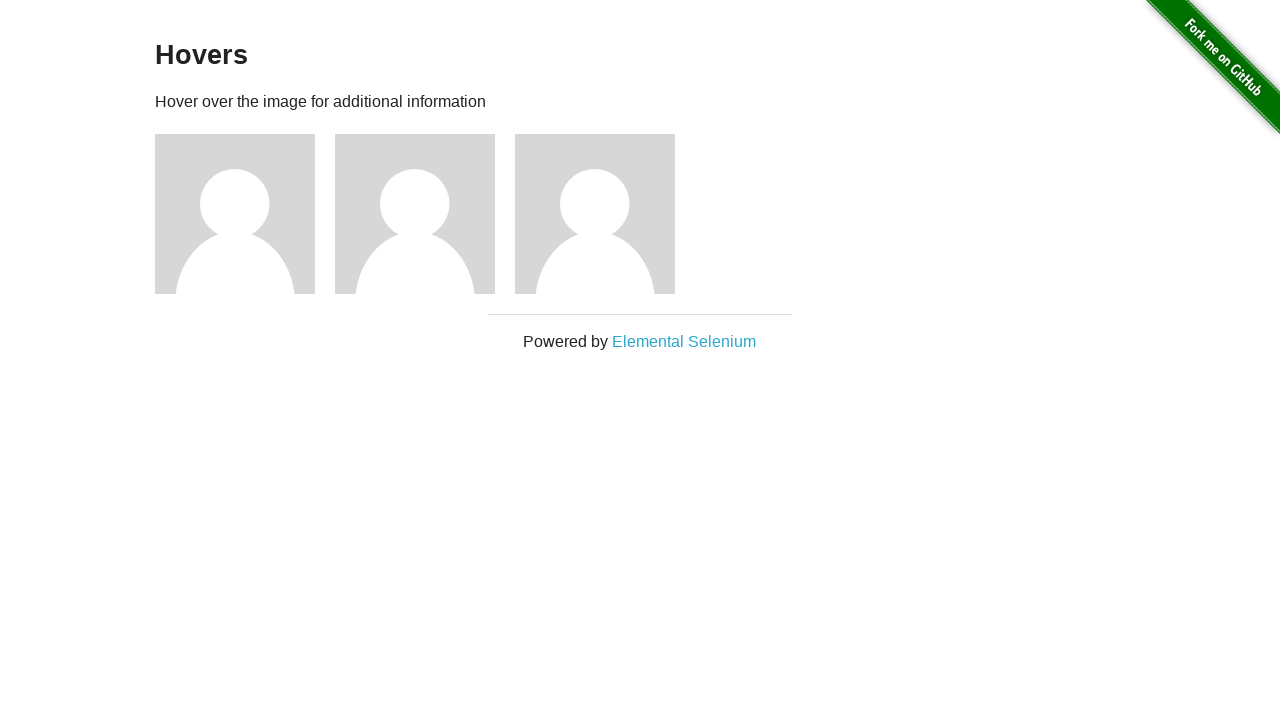

Navigated to hovers test page
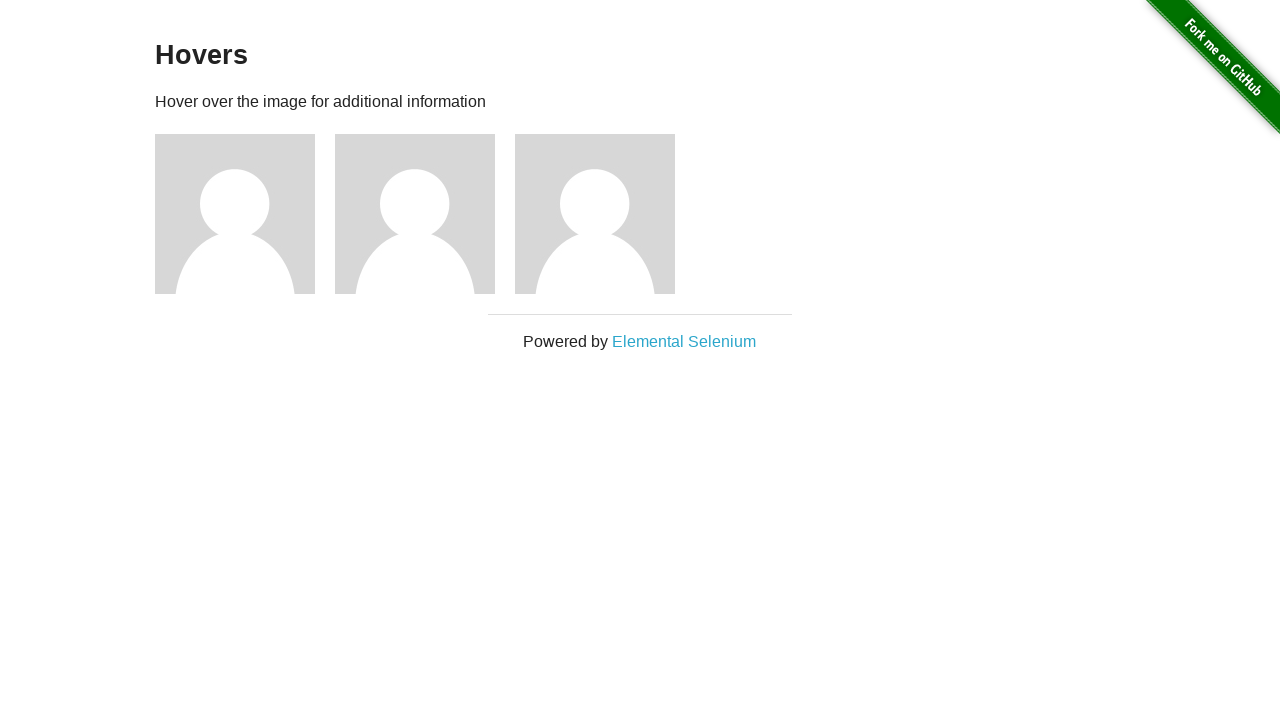

Located first avatar figure element
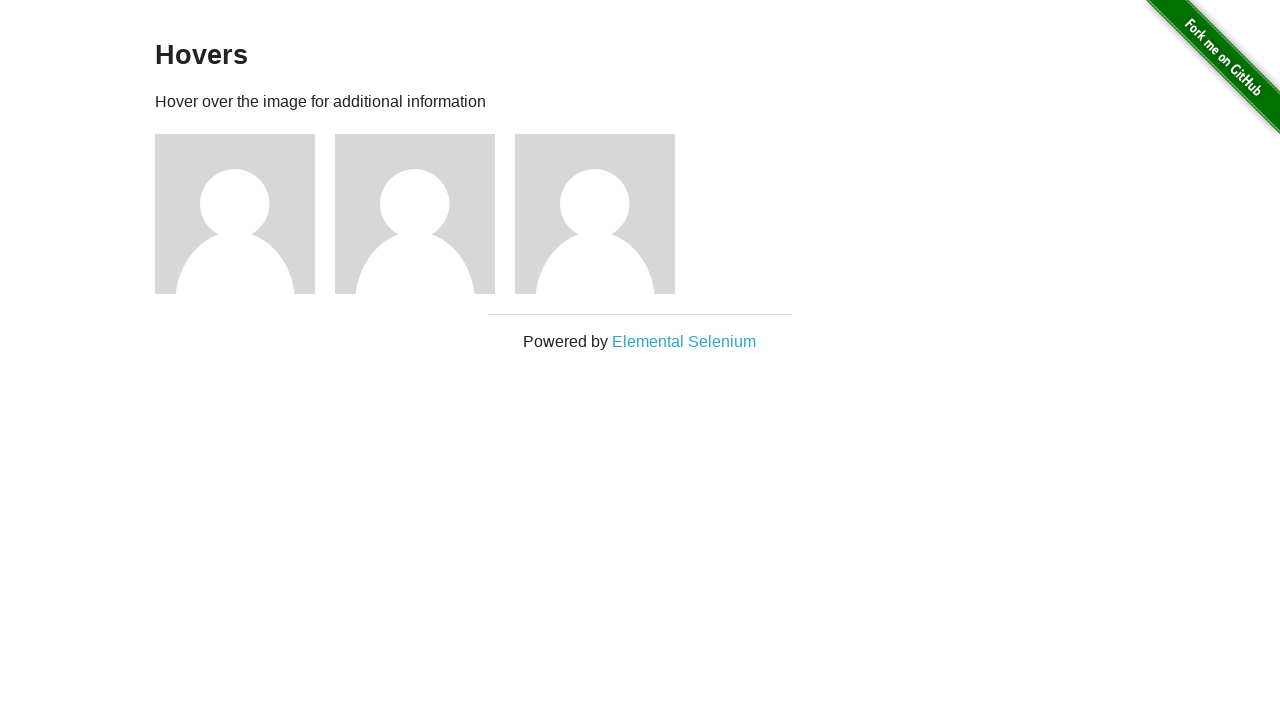

Hovered over avatar image at (245, 214) on .figure >> nth=0
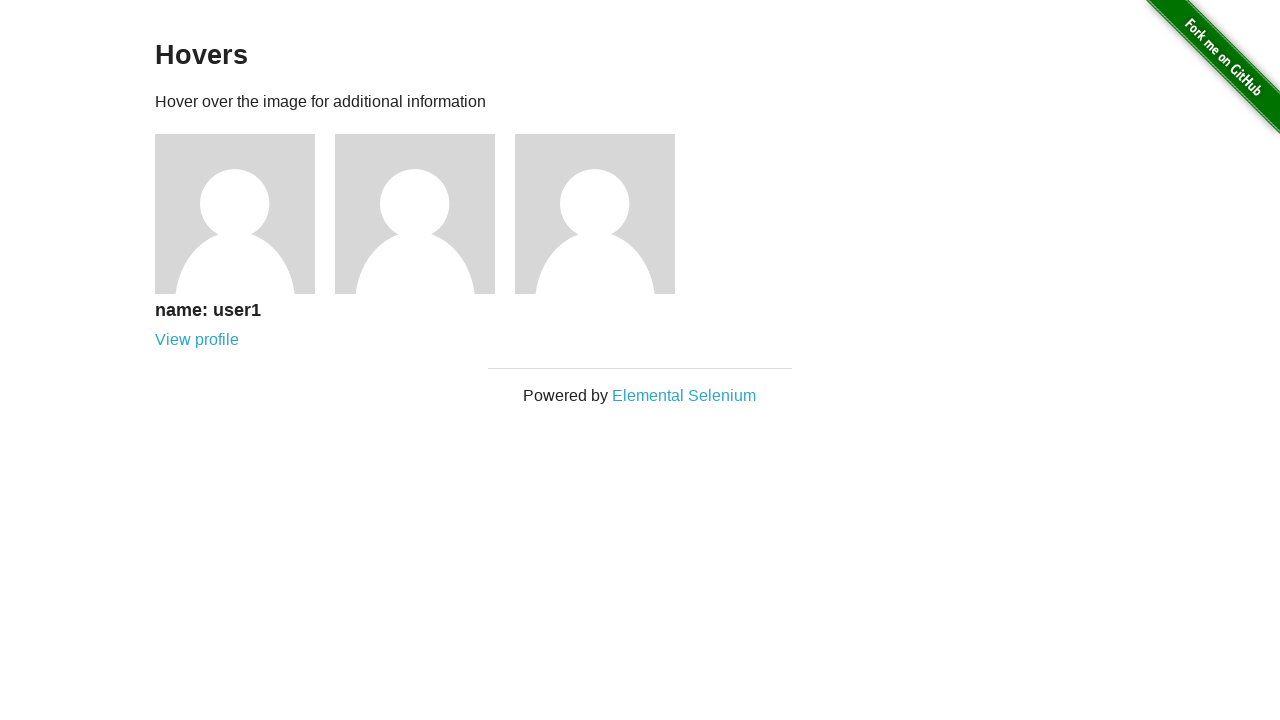

Caption became visible after hover
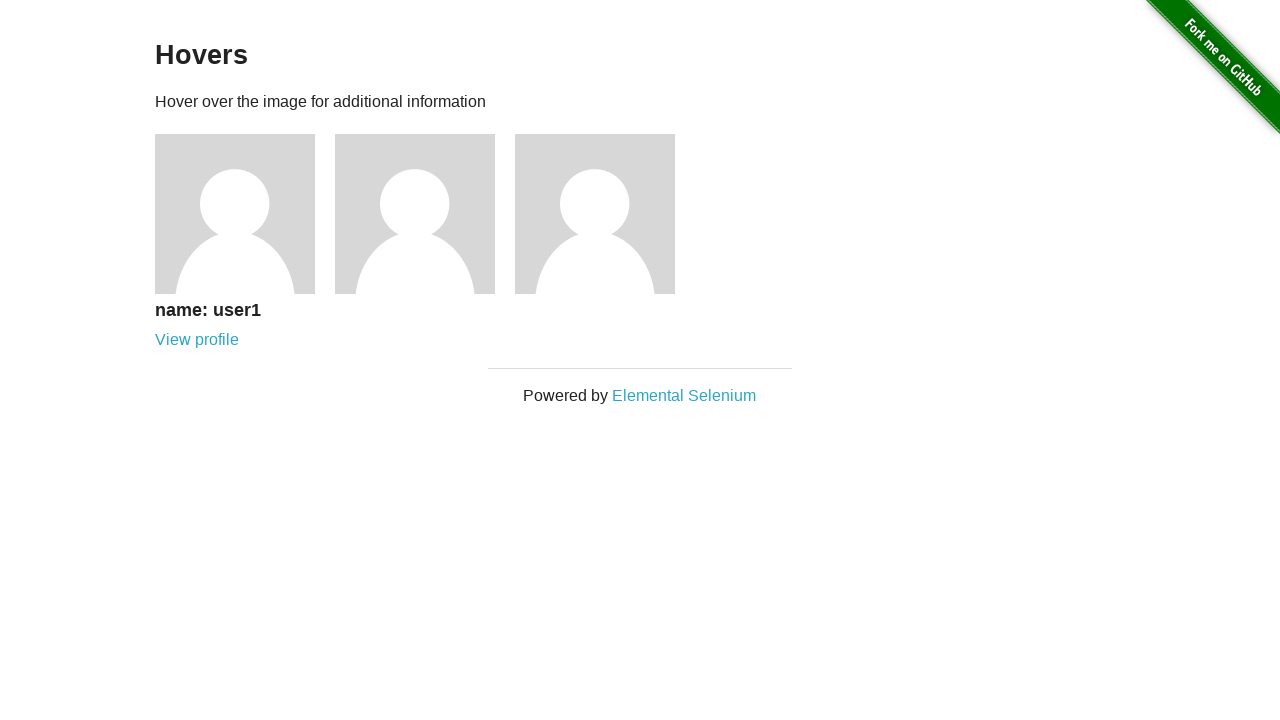

Verified caption is visible
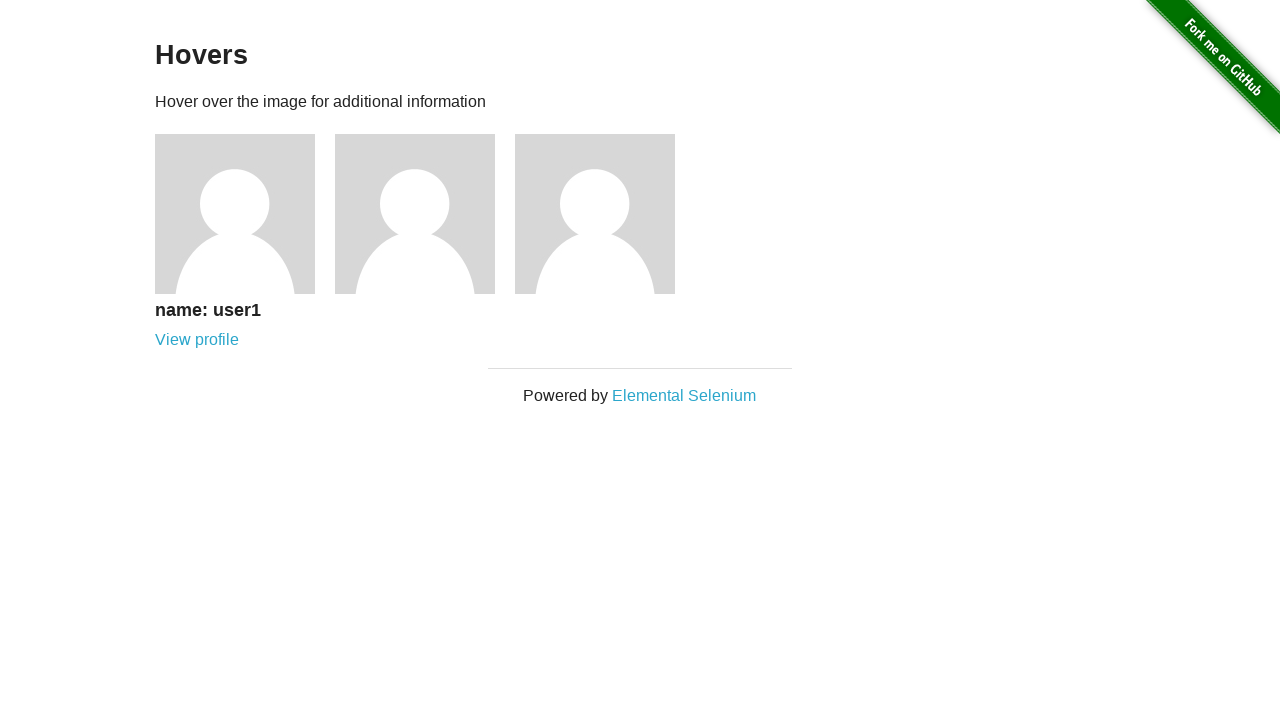

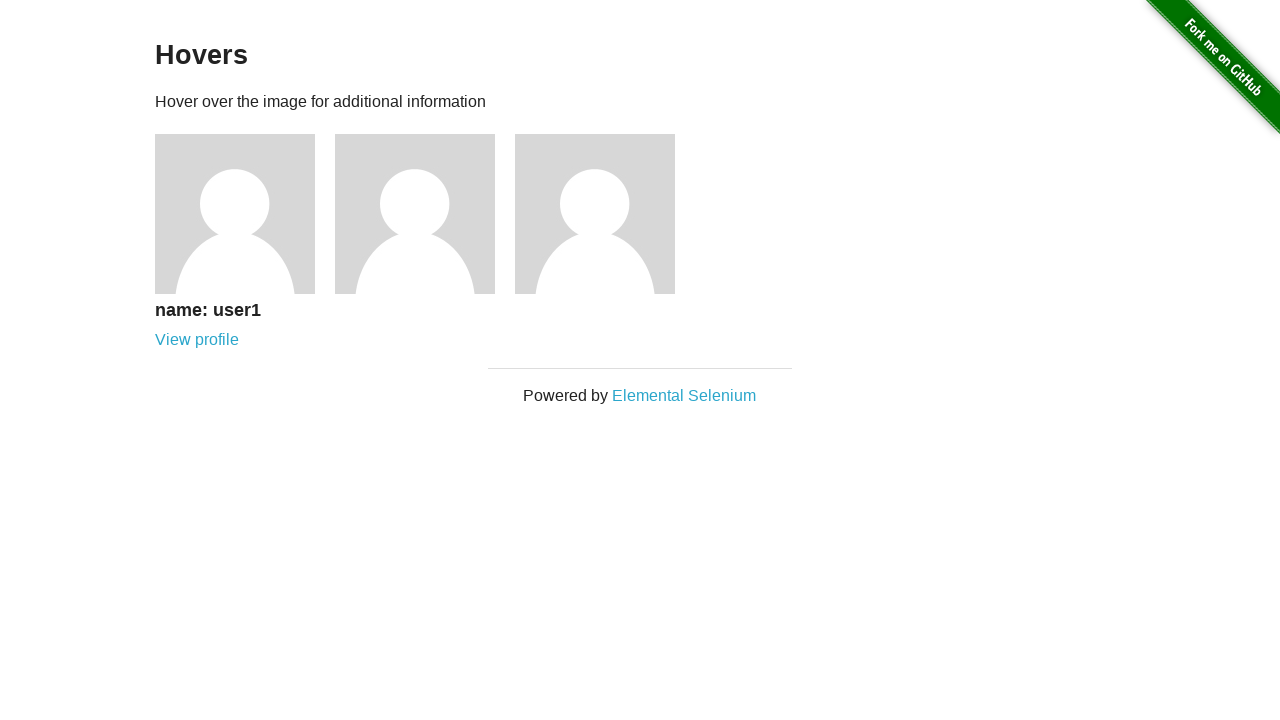